Tests JavaScript alerts by triggering different alert types and interacting with them

Starting URL: https://the-internet.herokuapp.com/javascript_alerts

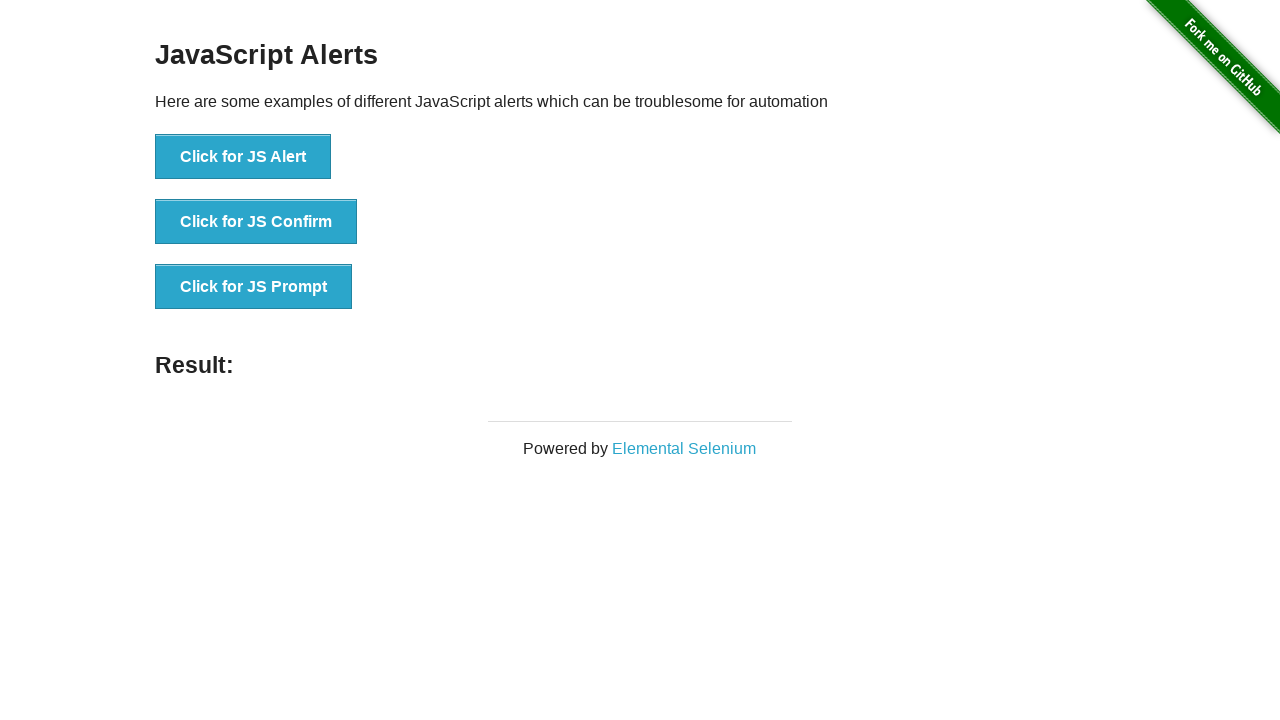

Located result element for alert responses
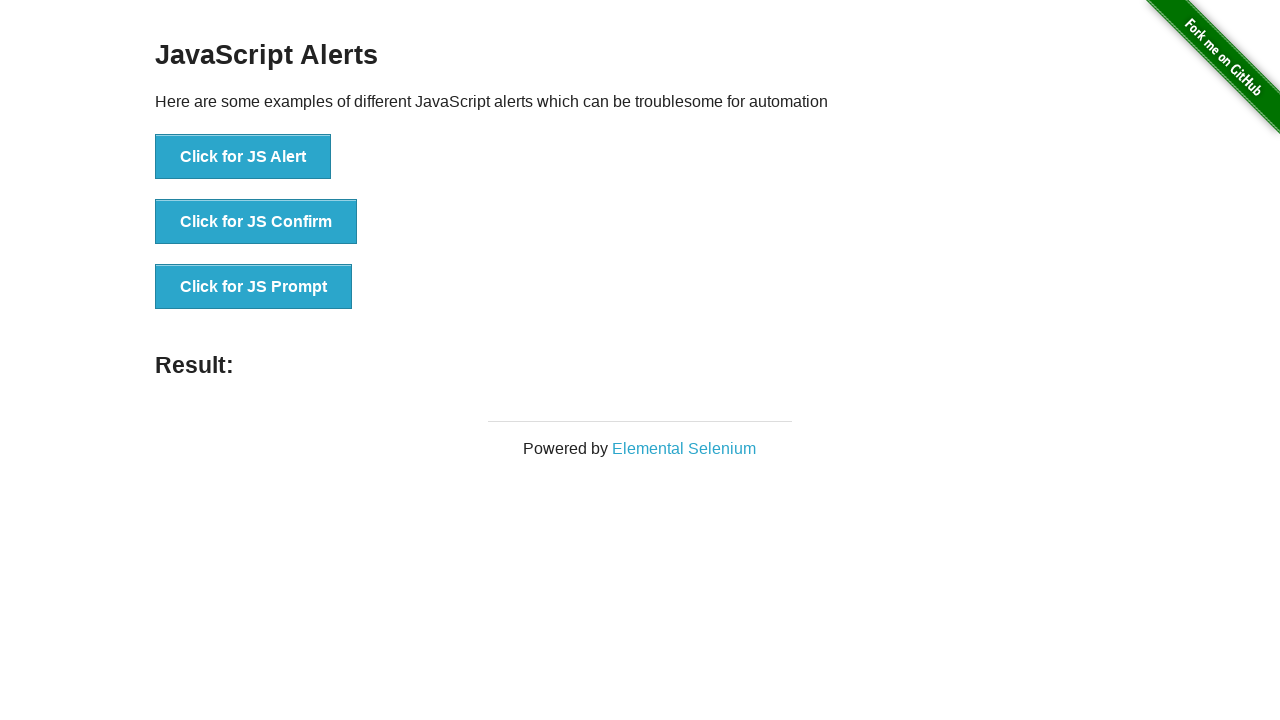

Set up dialog handler to accept first alert
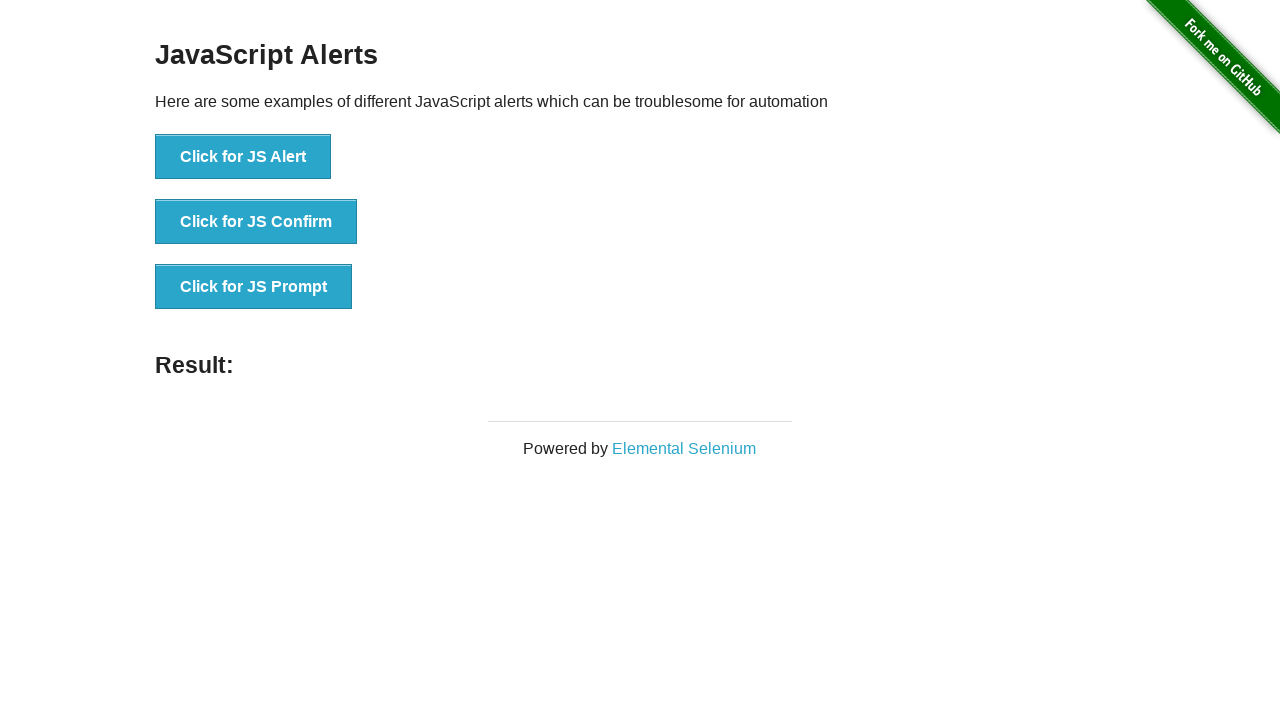

Clicked button to trigger first JavaScript alert at (243, 157) on xpath=//*[@id="content"]/div/ul/li[1]/button
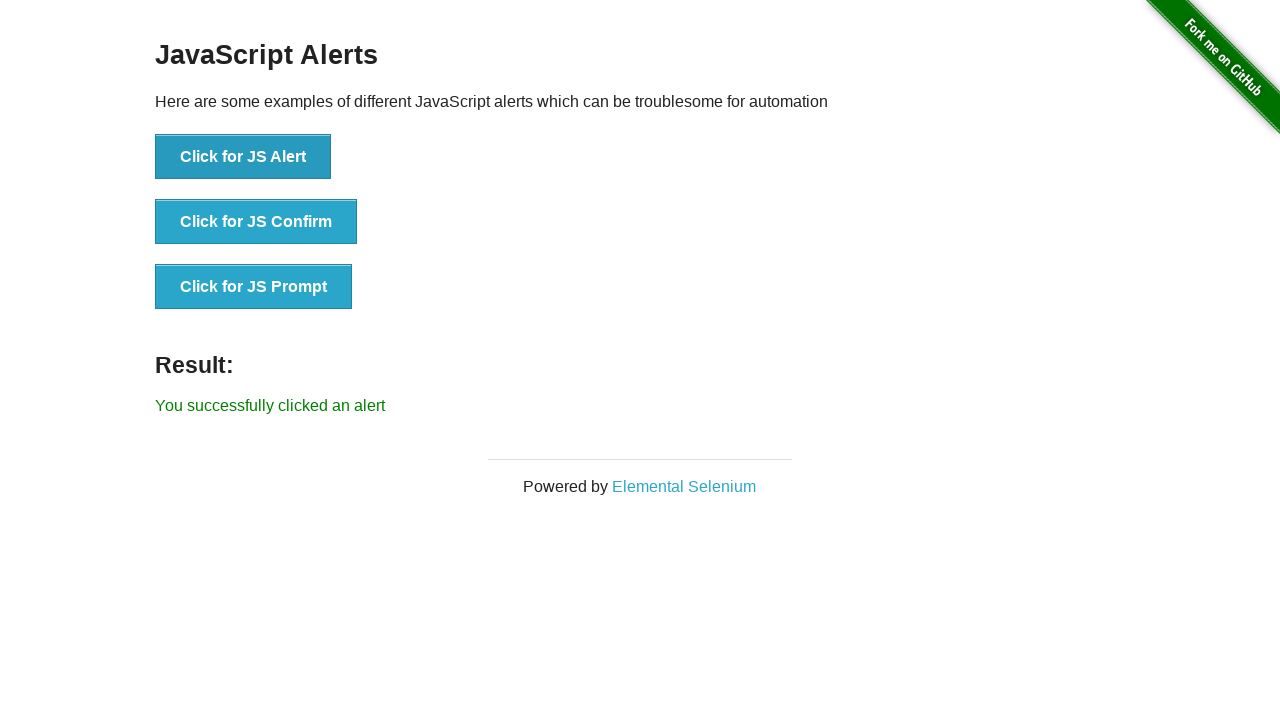

Waited 500ms for alert response to process
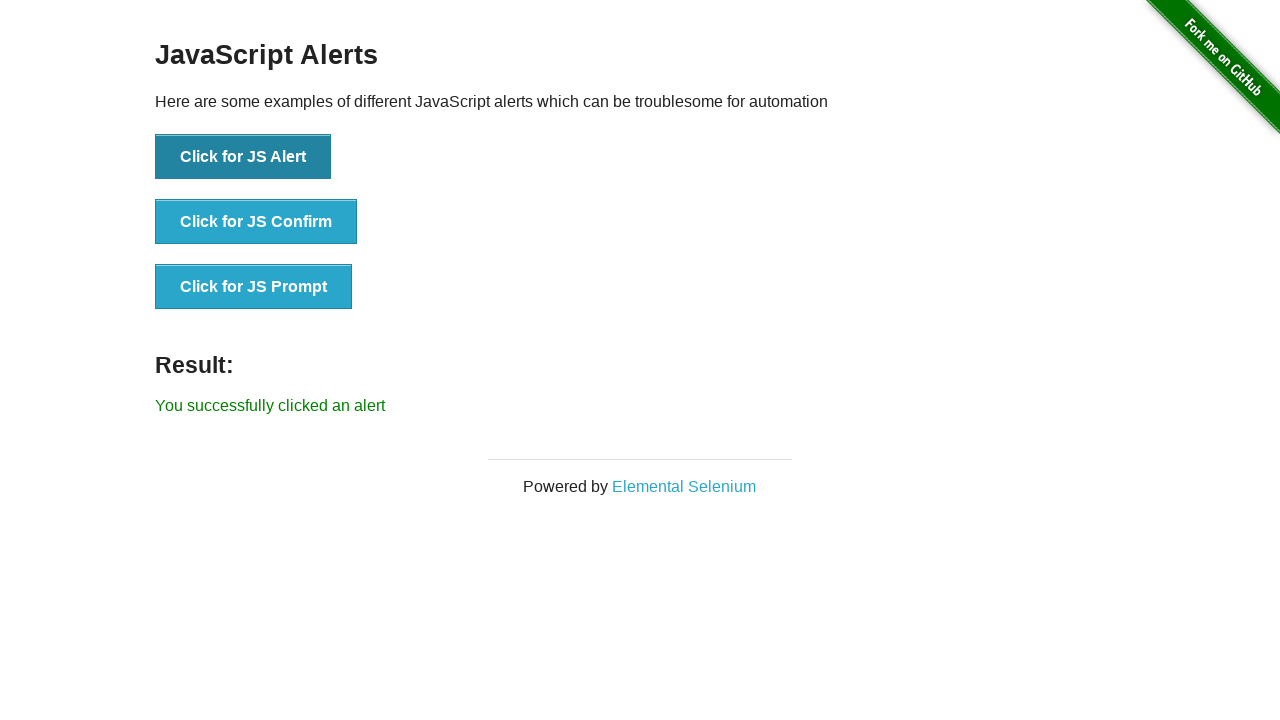

Verified alert was accepted with correct message
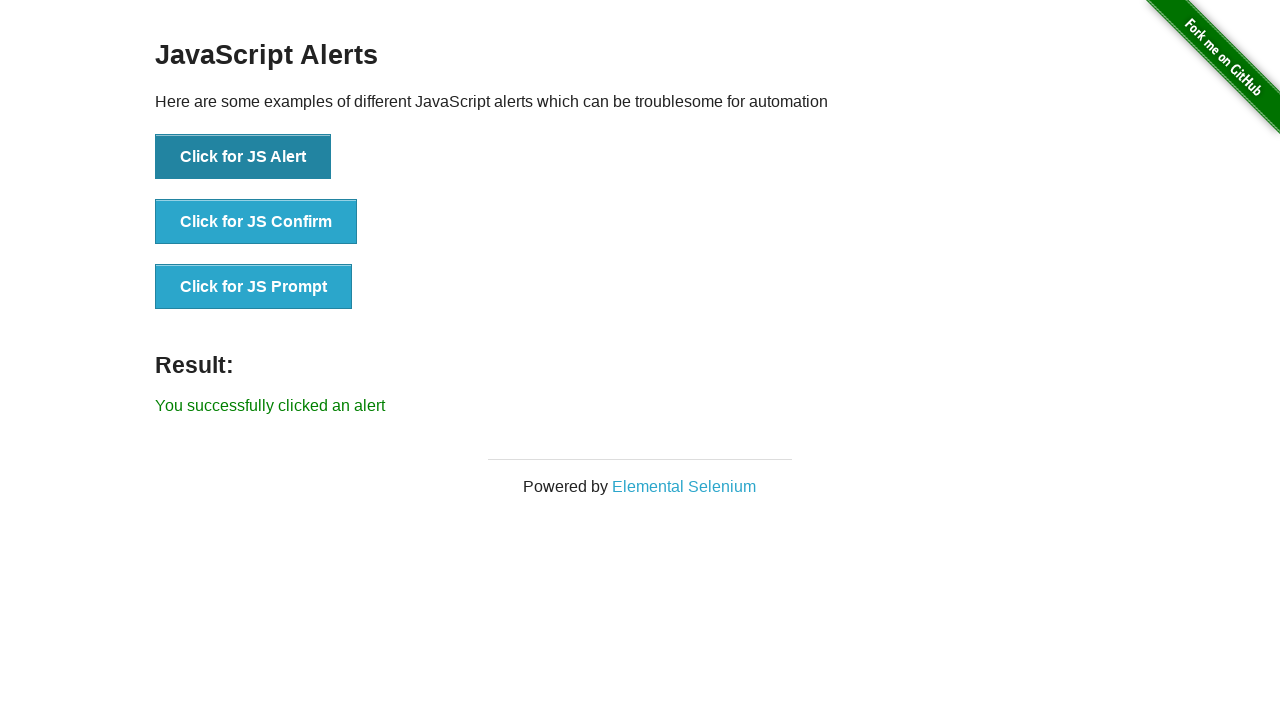

Set up dialog handler to dismiss second alert
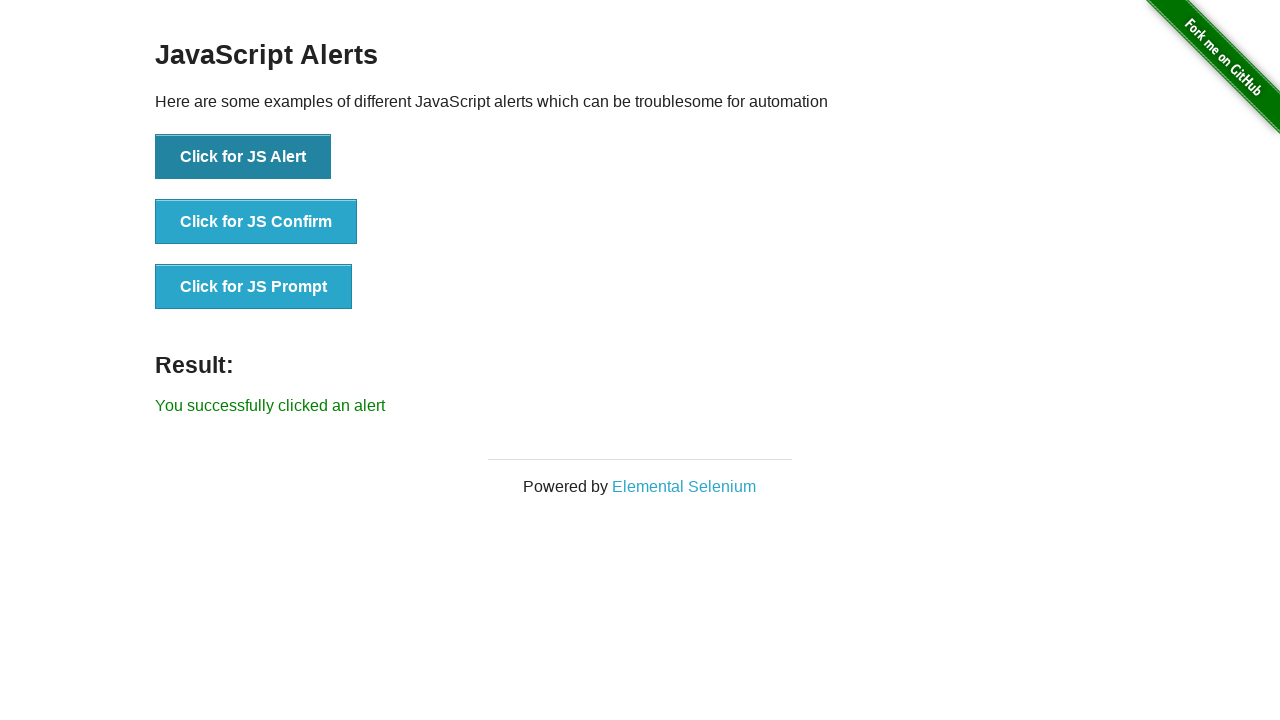

Clicked button to trigger second JavaScript alert at (256, 222) on xpath=//*[@id="content"]/div/ul/li[2]/button
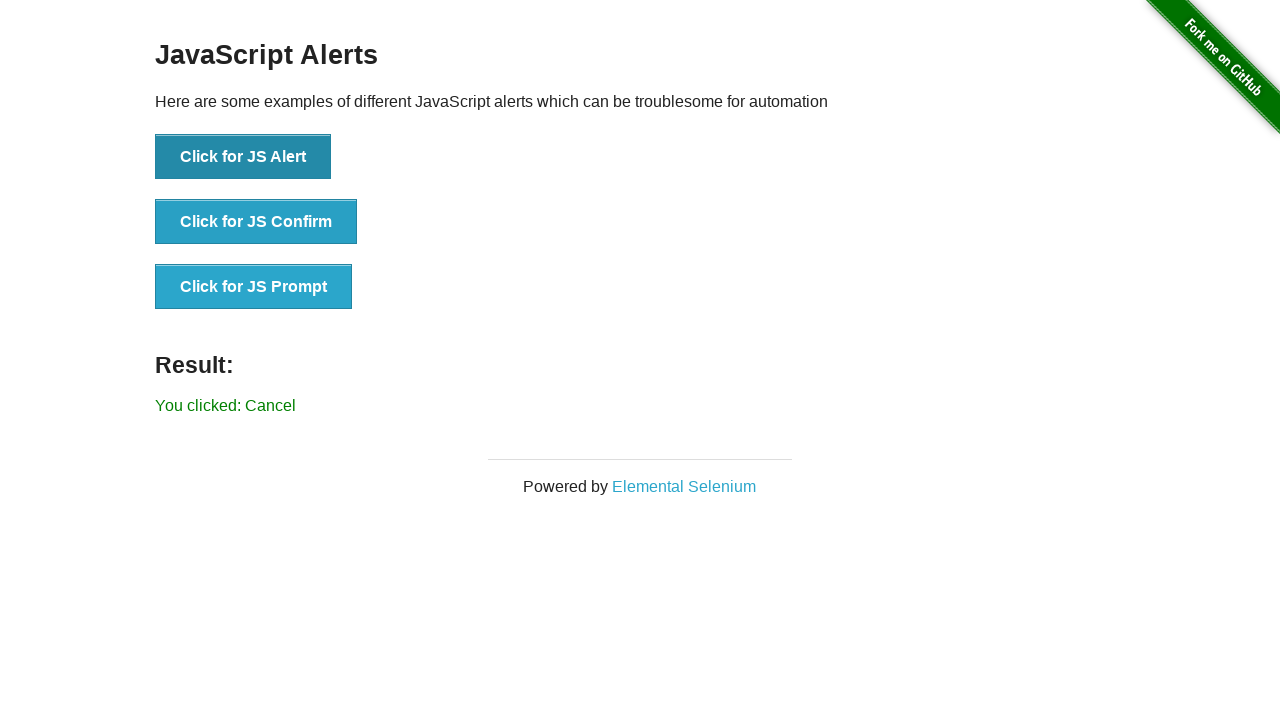

Waited 500ms for dismiss action to process
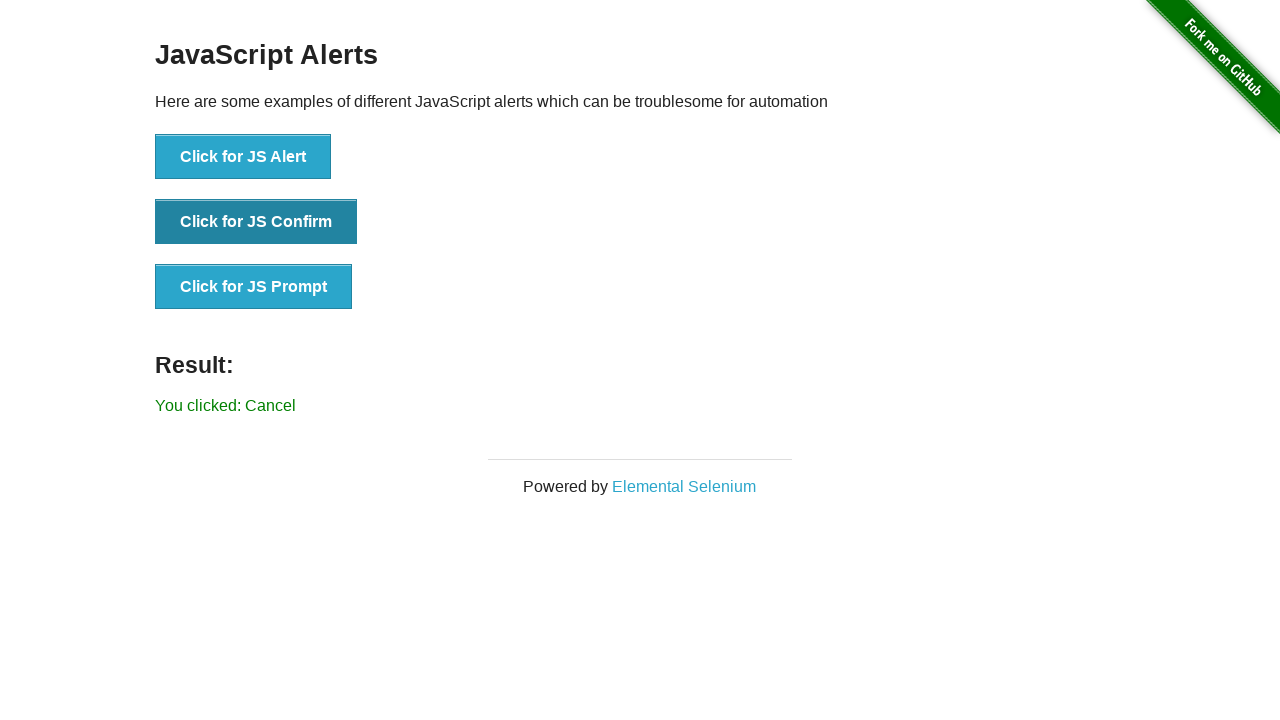

Verified alert was dismissed with correct cancellation message
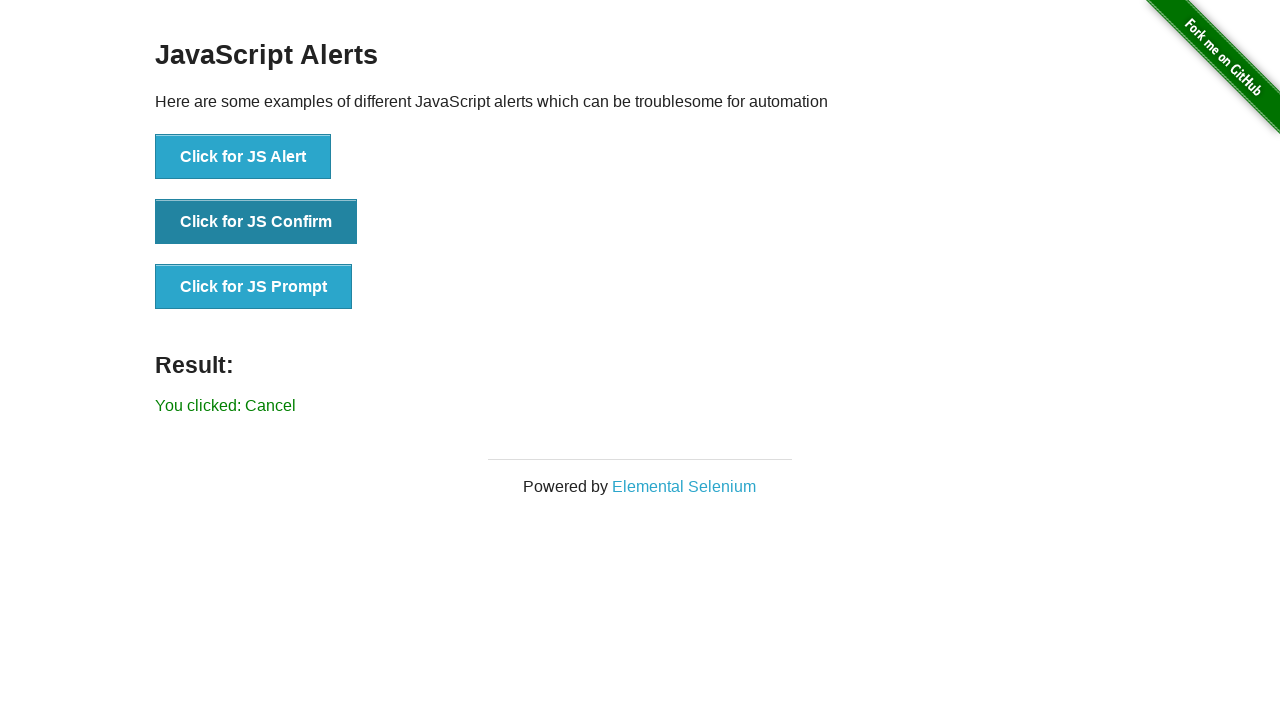

Set up dialog handler to accept third alert with text input
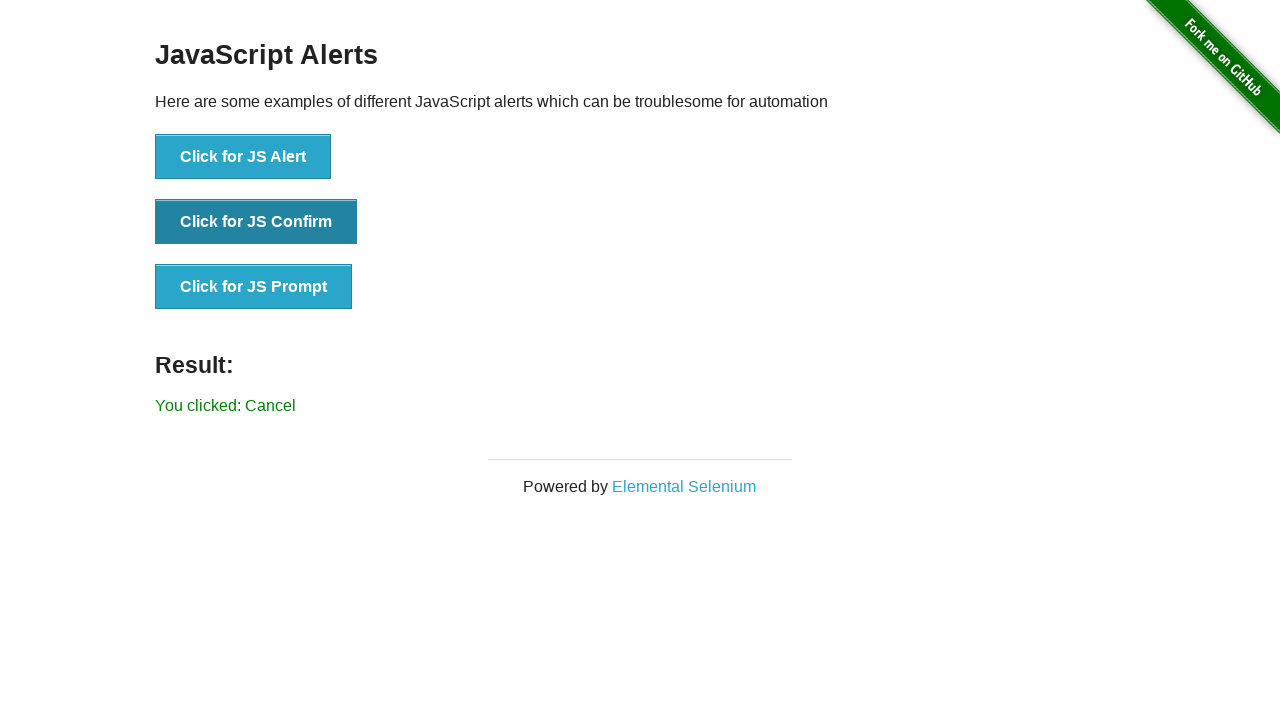

Clicked button to trigger third JavaScript prompt alert at (254, 287) on xpath=//*[@id="content"]/div/ul/li[3]/button
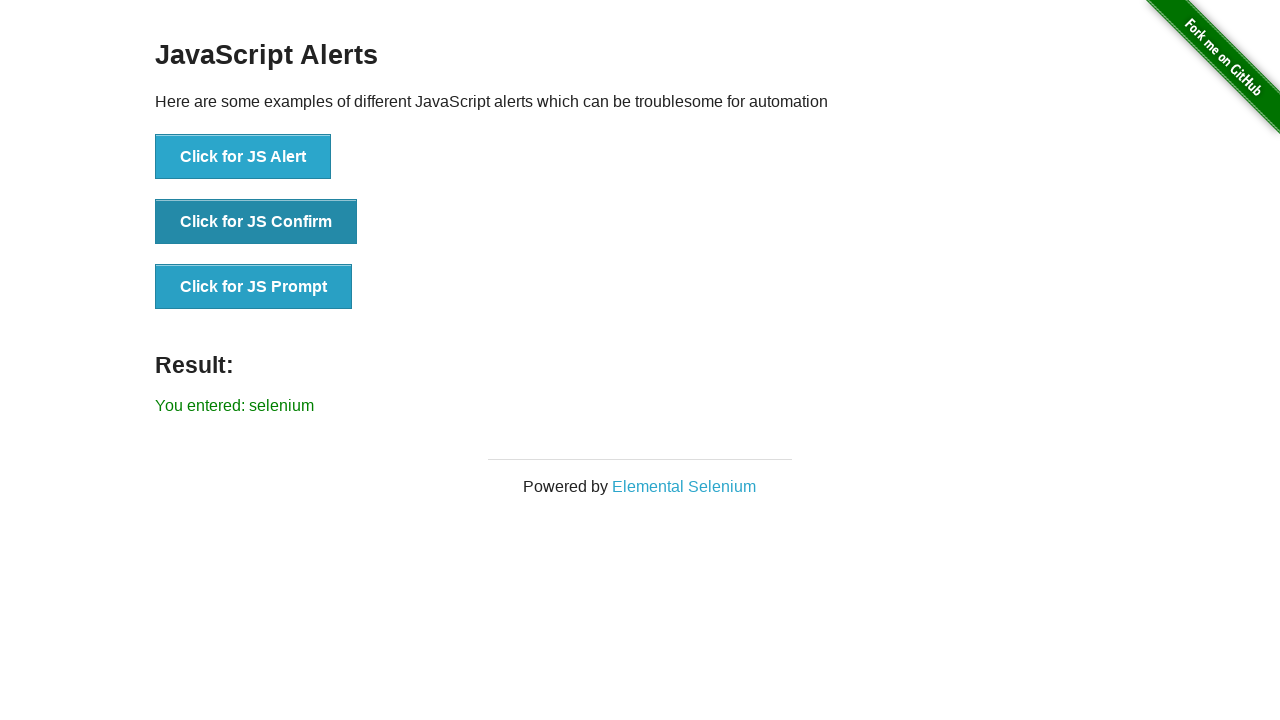

Waited 500ms for prompt input to process
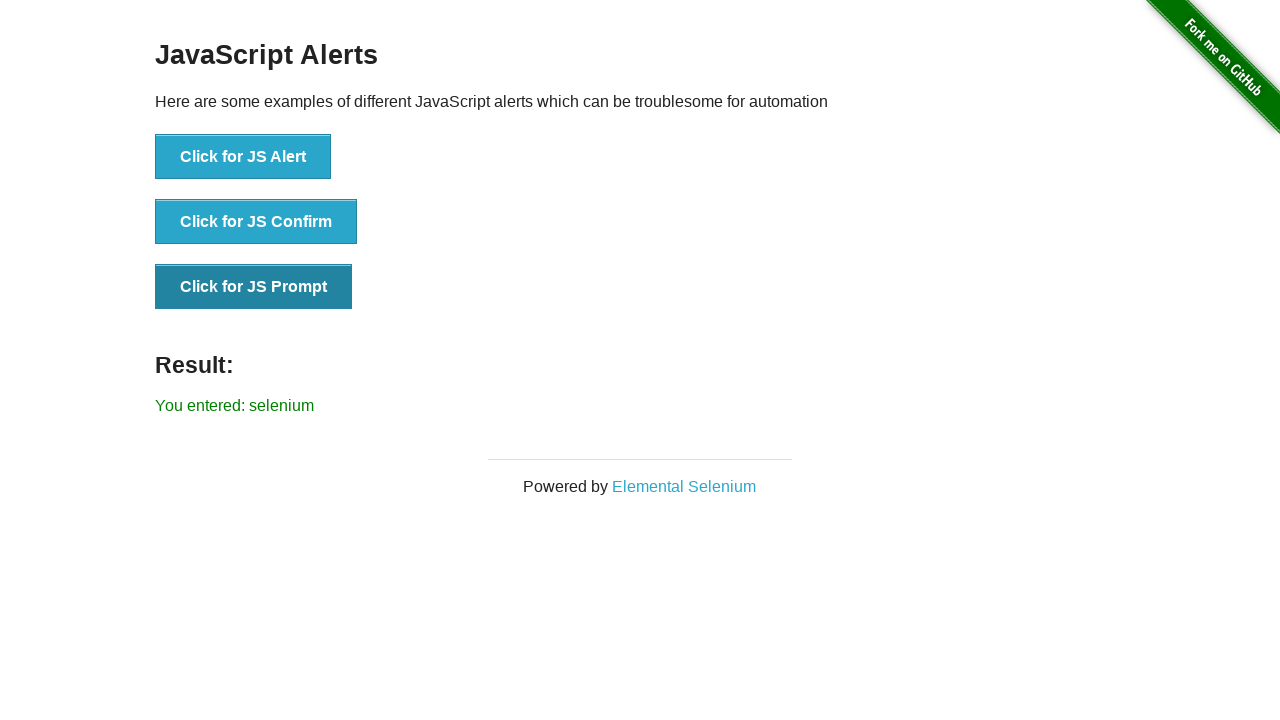

Verified prompt was accepted with correct input text 'selenium'
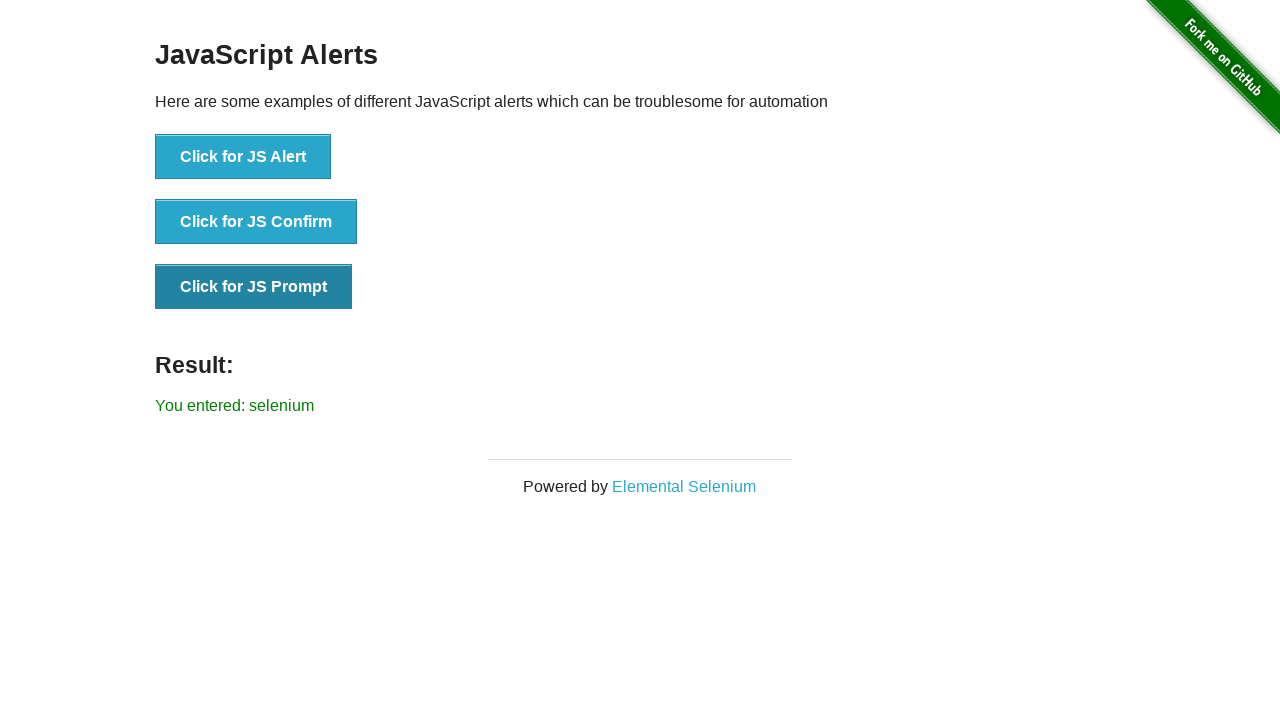

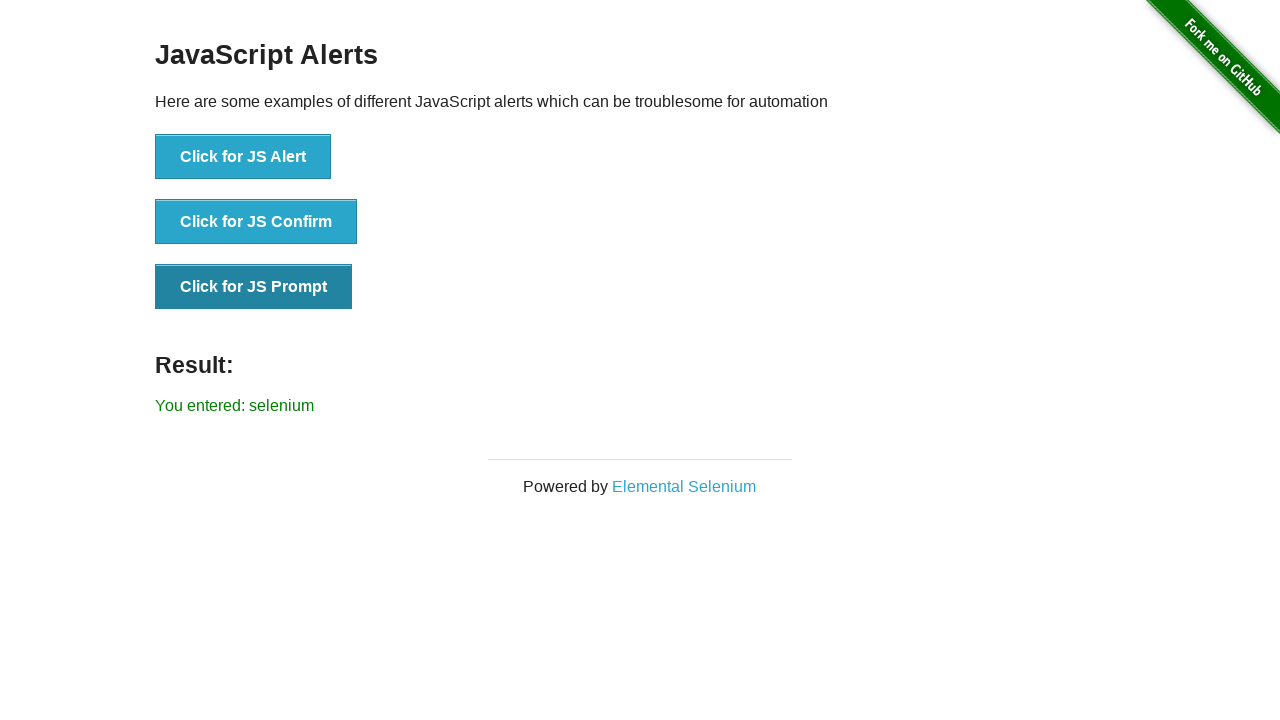